Tests hover functionality by hovering over multiple figure elements

Starting URL: http://the-internet.herokuapp.com/hovers

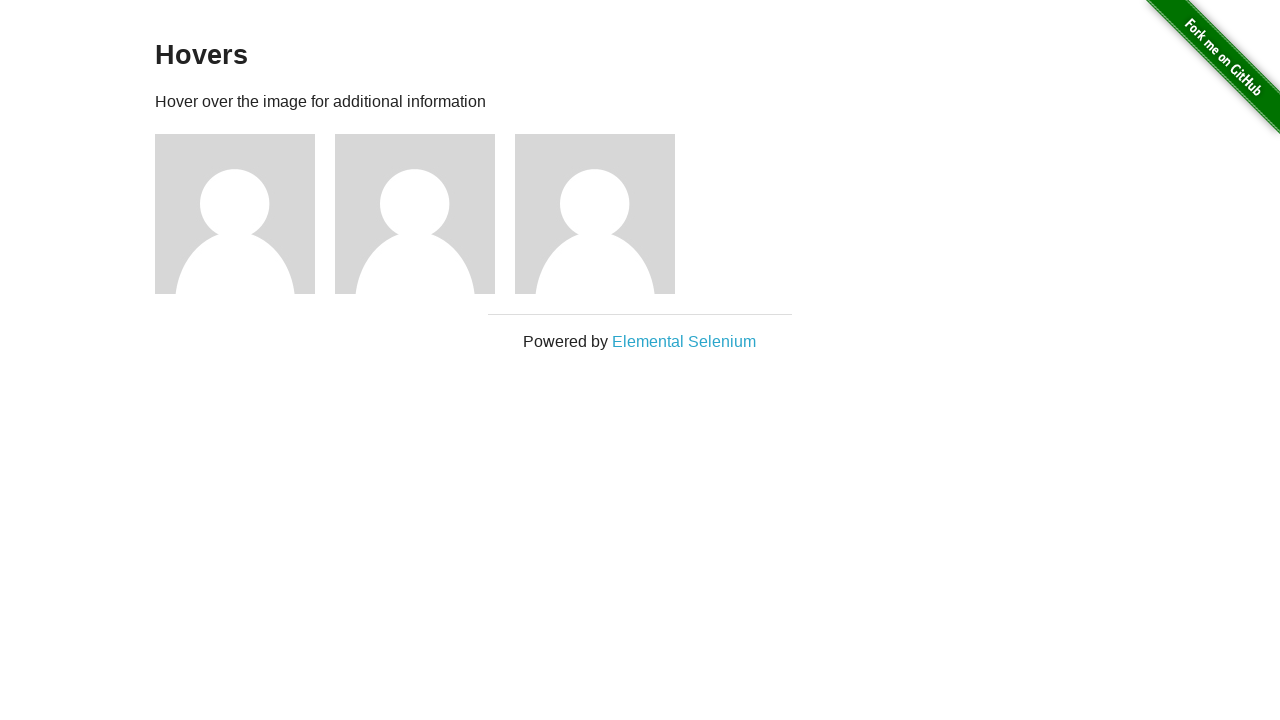

Navigated to hovers page
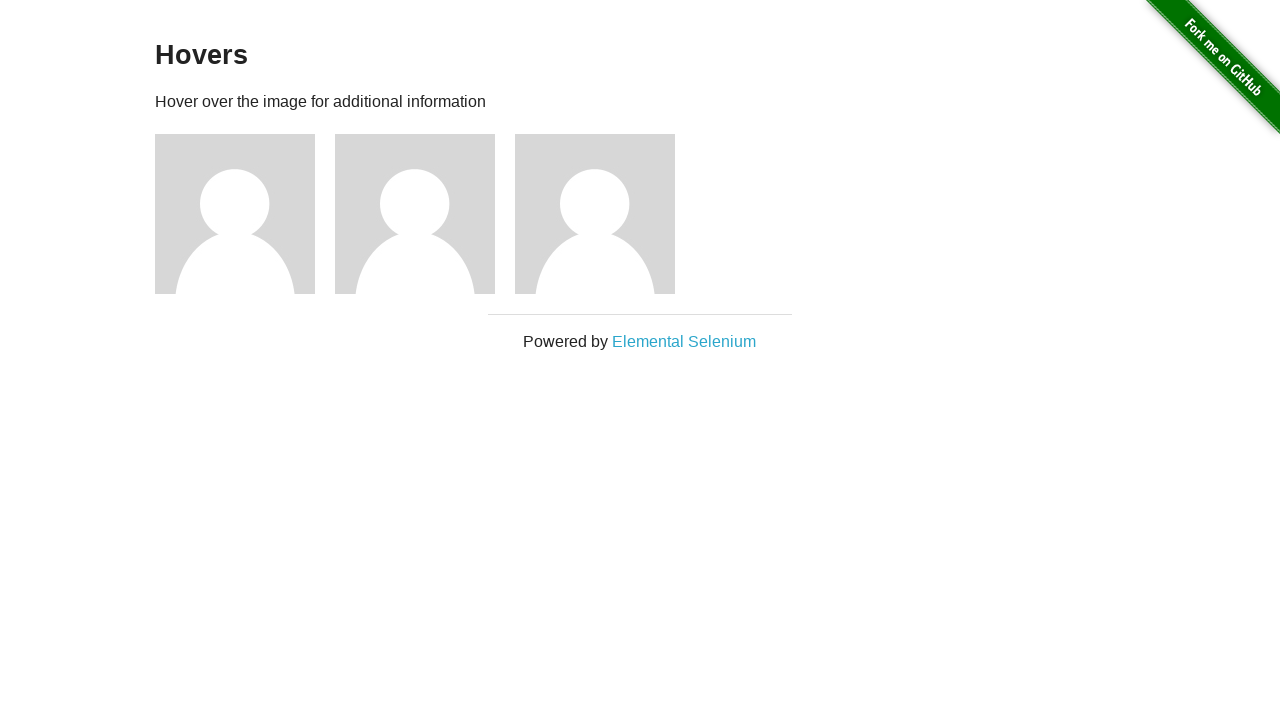

Located all figure elements on the page
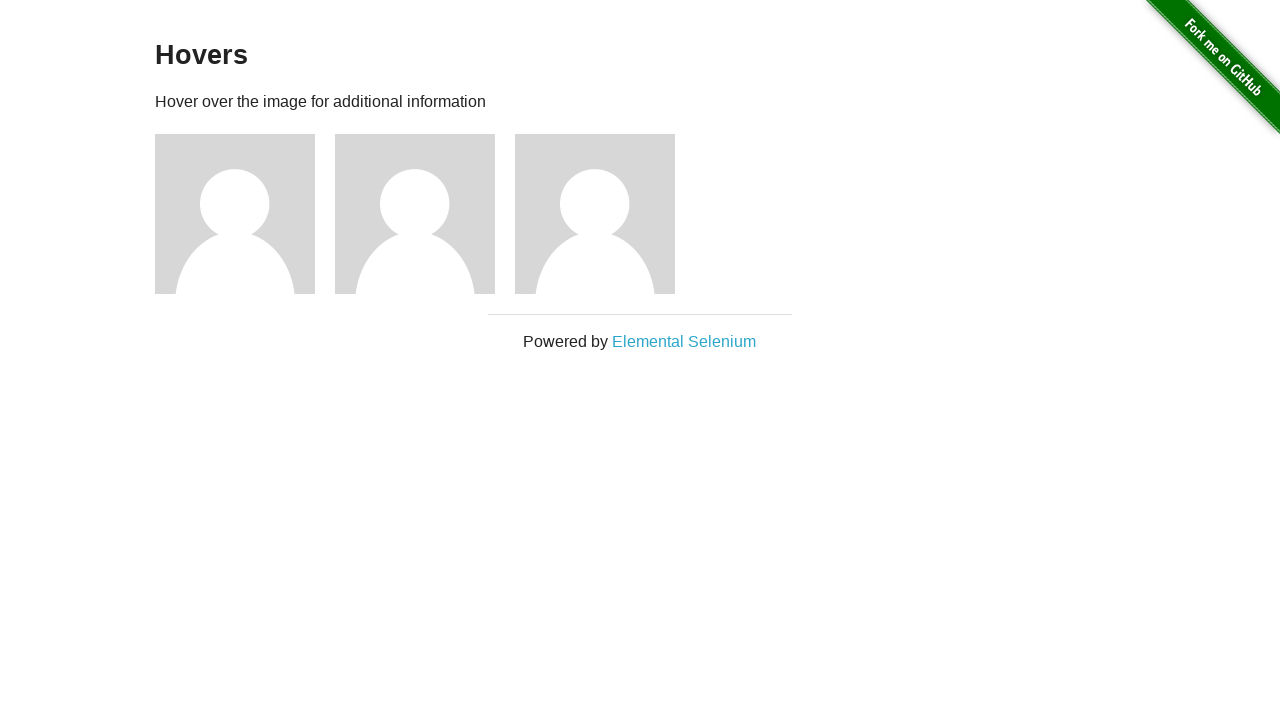

Hovered over a figure element at (245, 214) on .figure >> nth=0
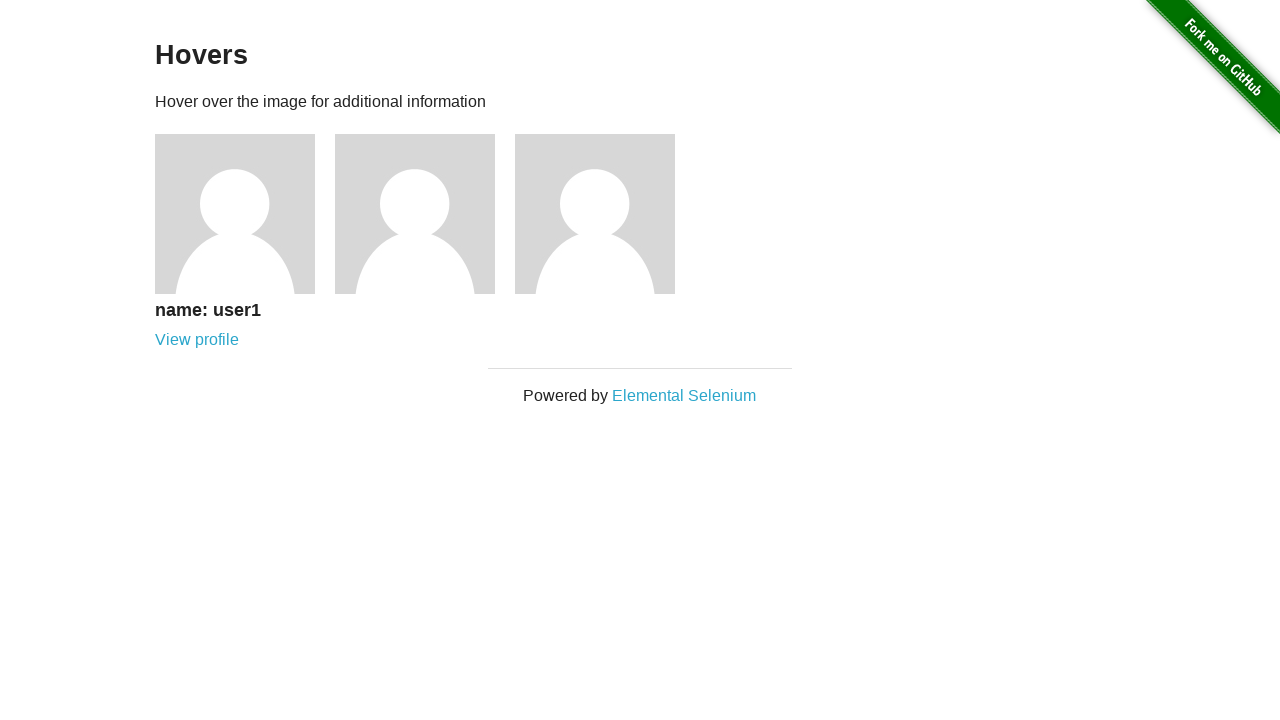

Hovered over a figure element at (425, 214) on .figure >> nth=1
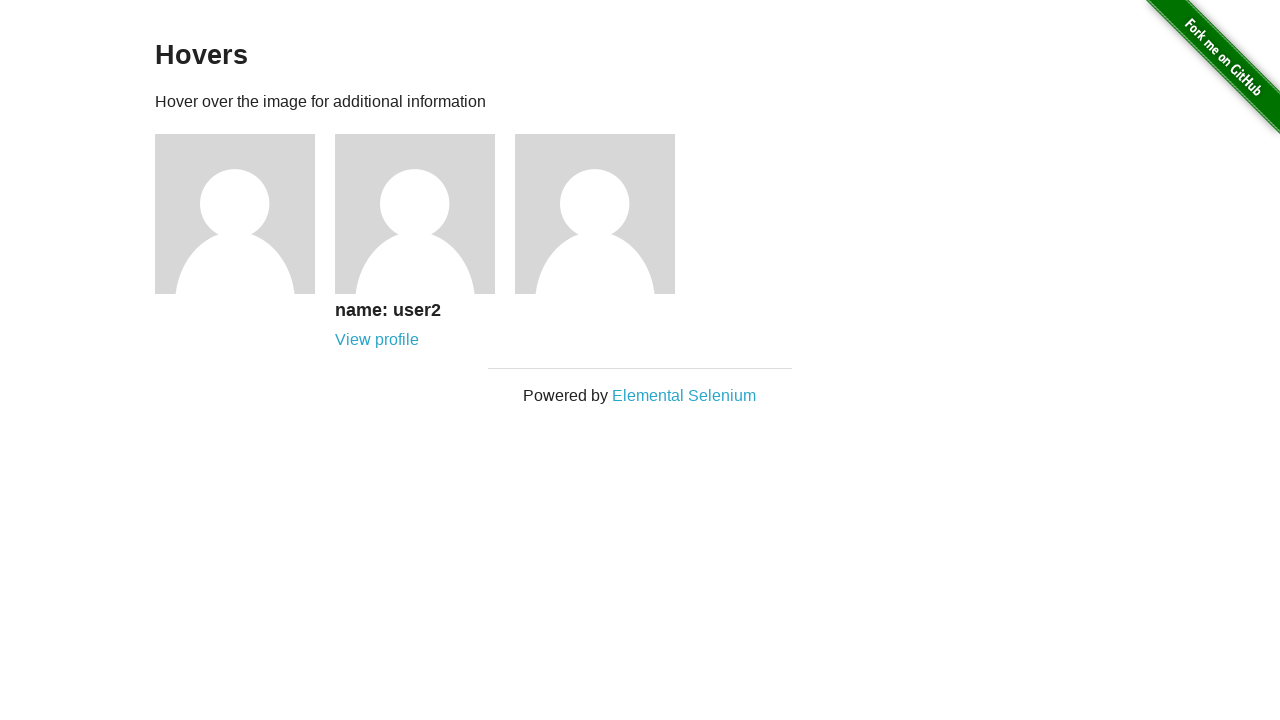

Hovered over a figure element at (605, 214) on .figure >> nth=2
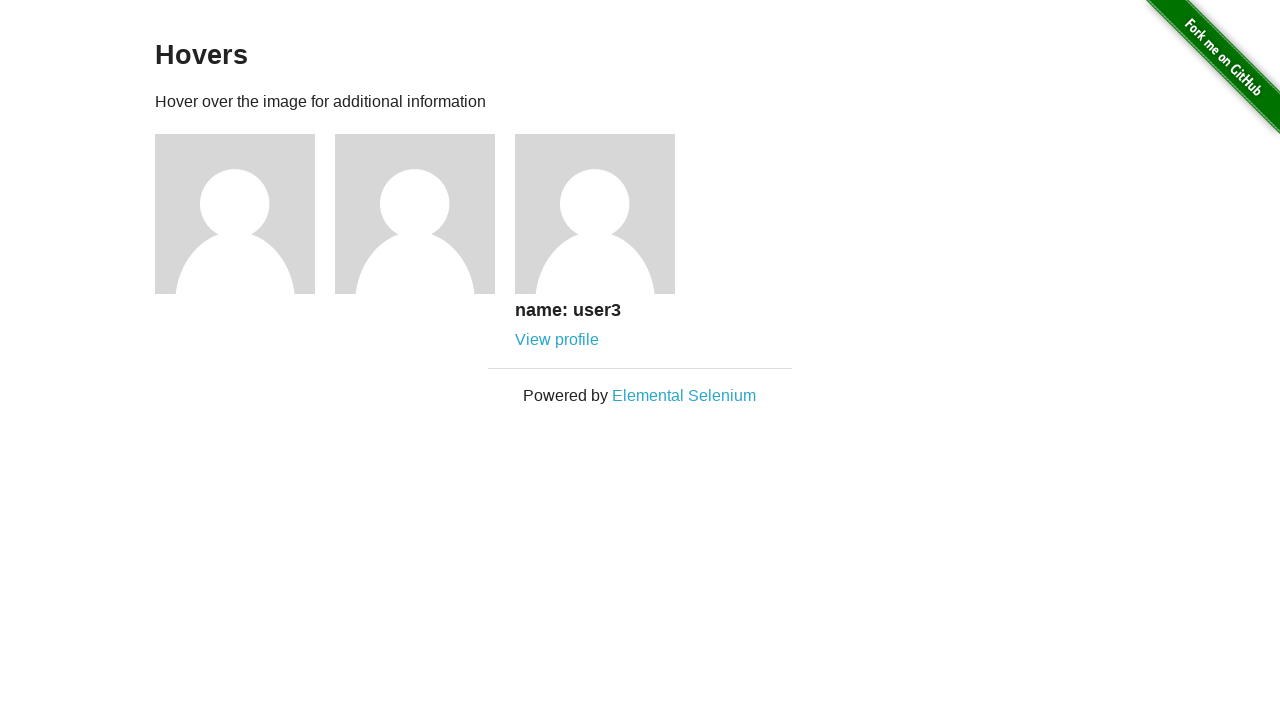

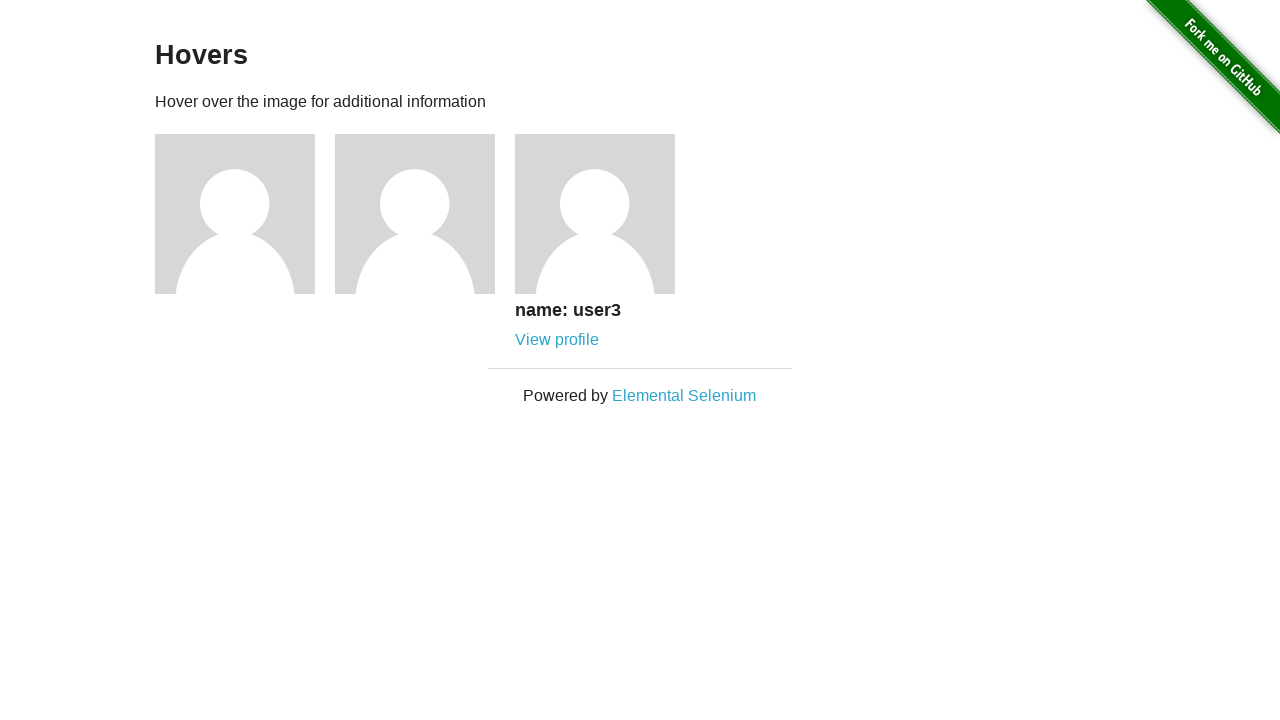